Navigates to OrangeHRM demo site homepage and maximizes the browser window

Starting URL: https://opensource-demo.orangehrmlive.com/

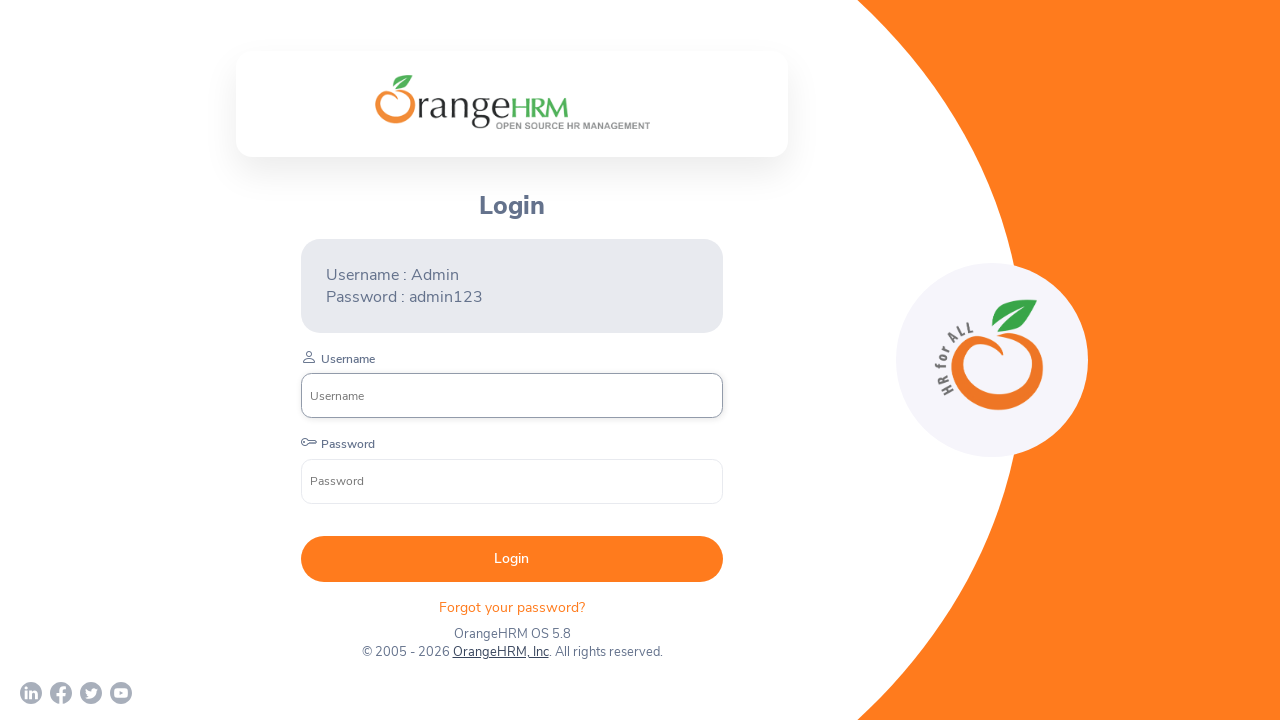

Waited for page DOM content to load on OrangeHRM homepage
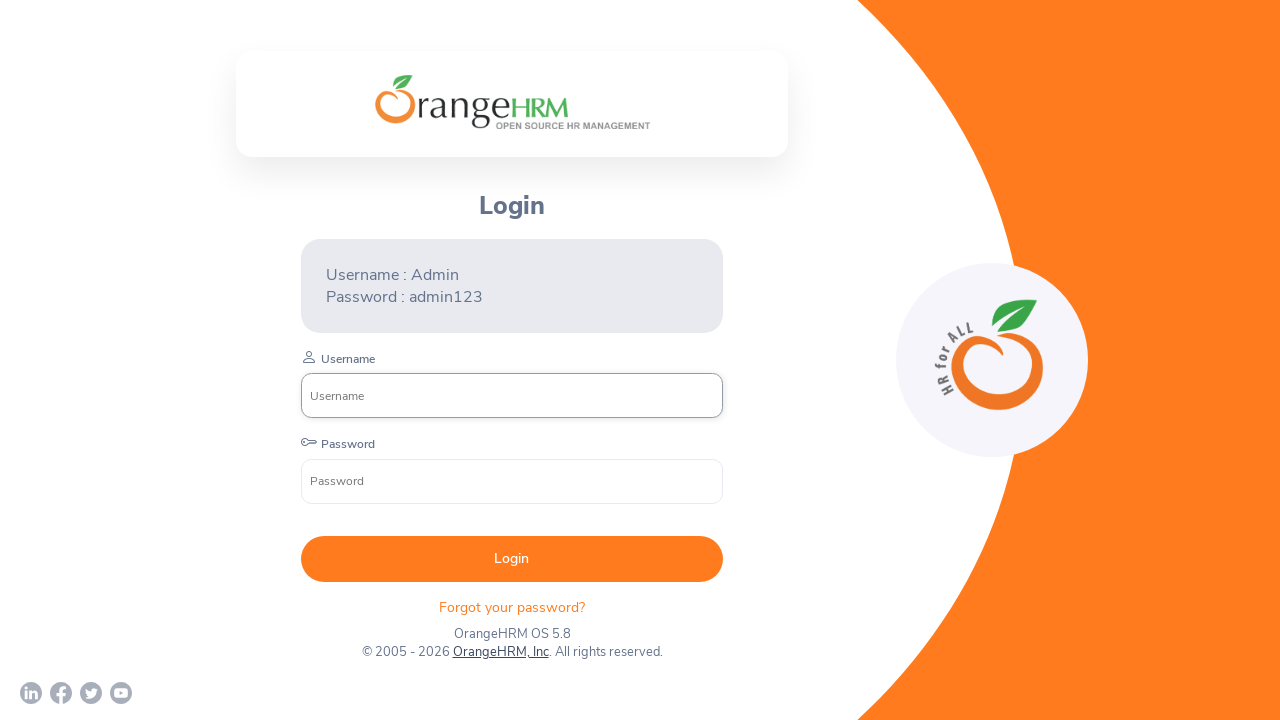

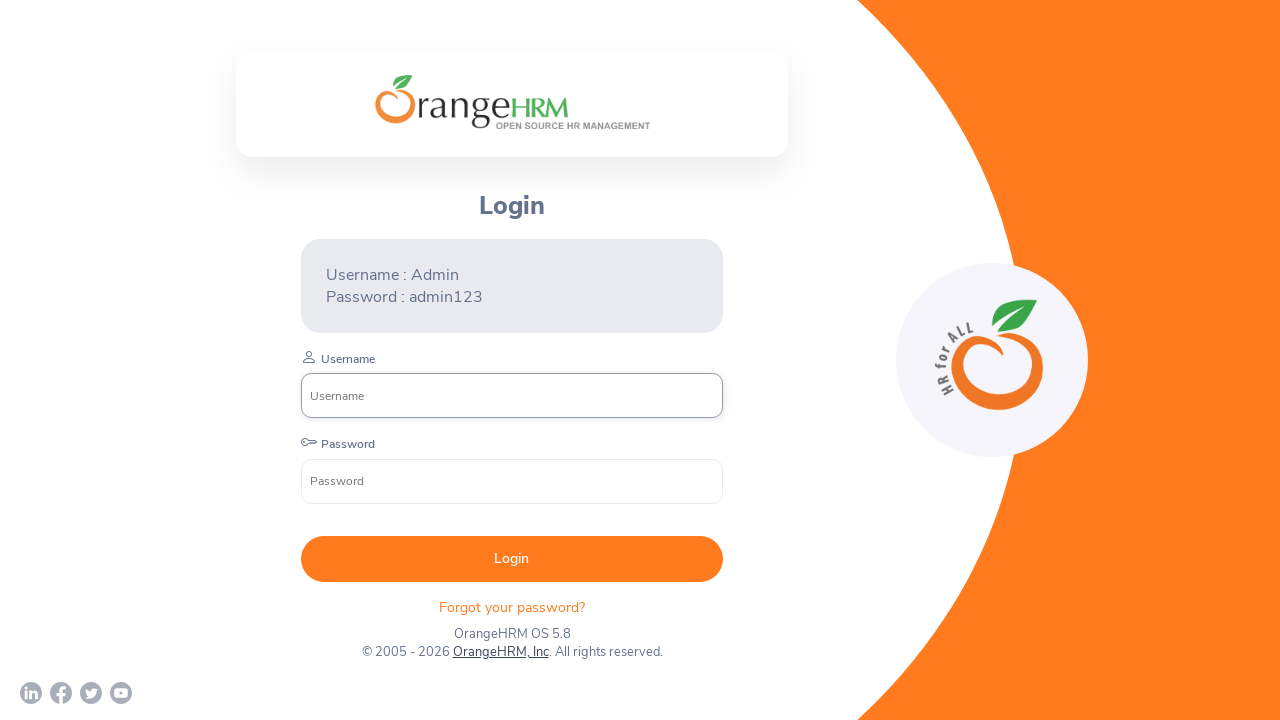